Tests Tiki website's popup interactions including closing marketing popup, opening account popup, and validating empty field errors

Starting URL: https://tiki.vn/

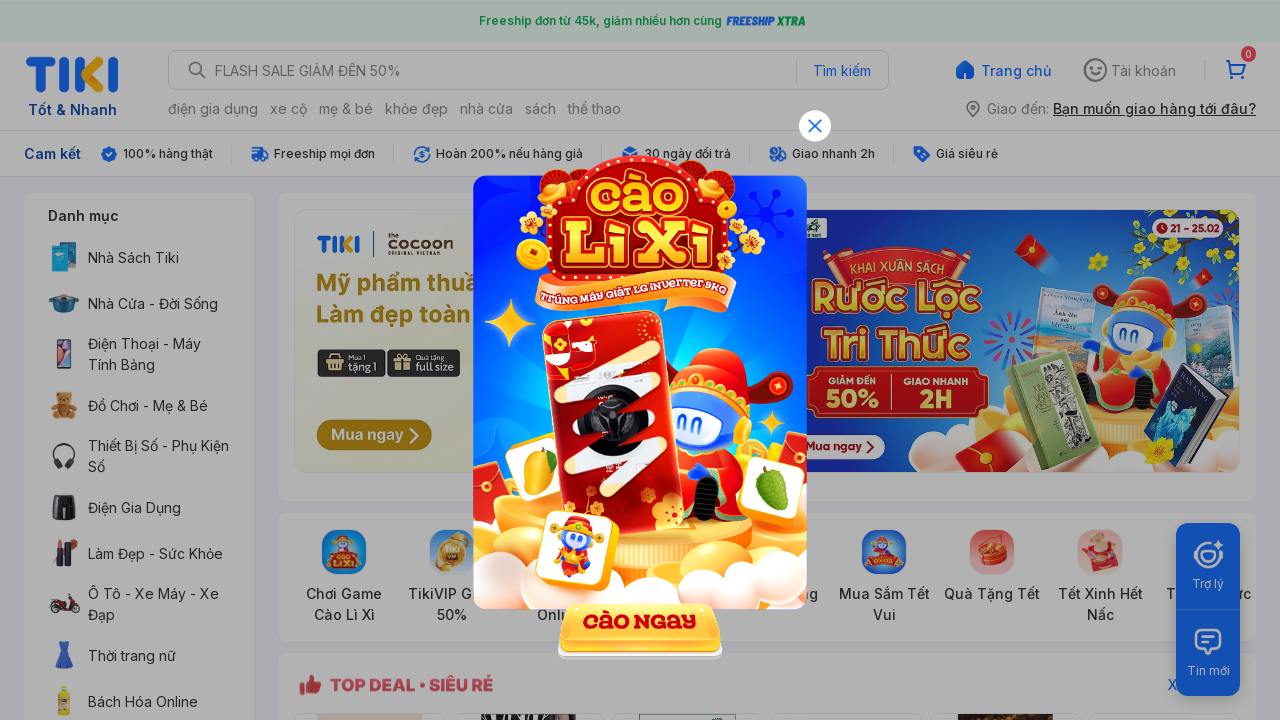

Marketing popup (VIP_BUNDLE) became visible
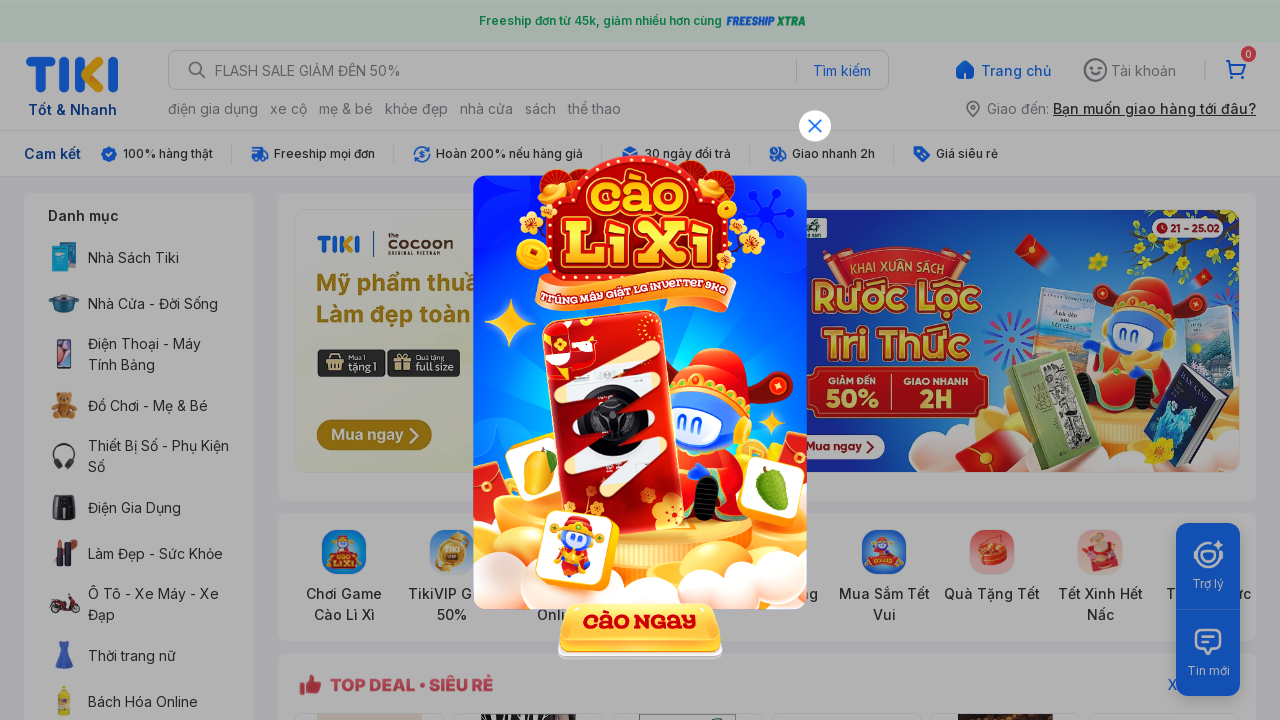

Clicked close button on marketing popup at (815, 126) on div#VIP_BUNDLE img[alt='close-icon']
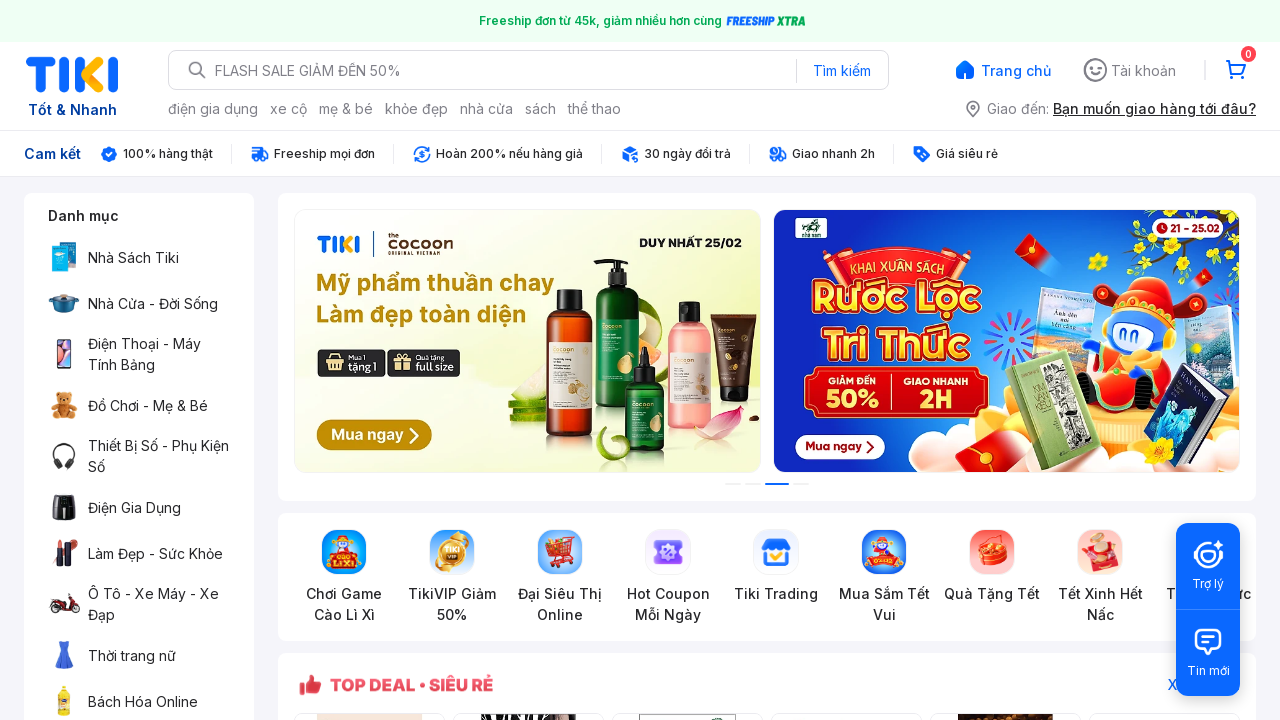

Waited 500ms for popup to close
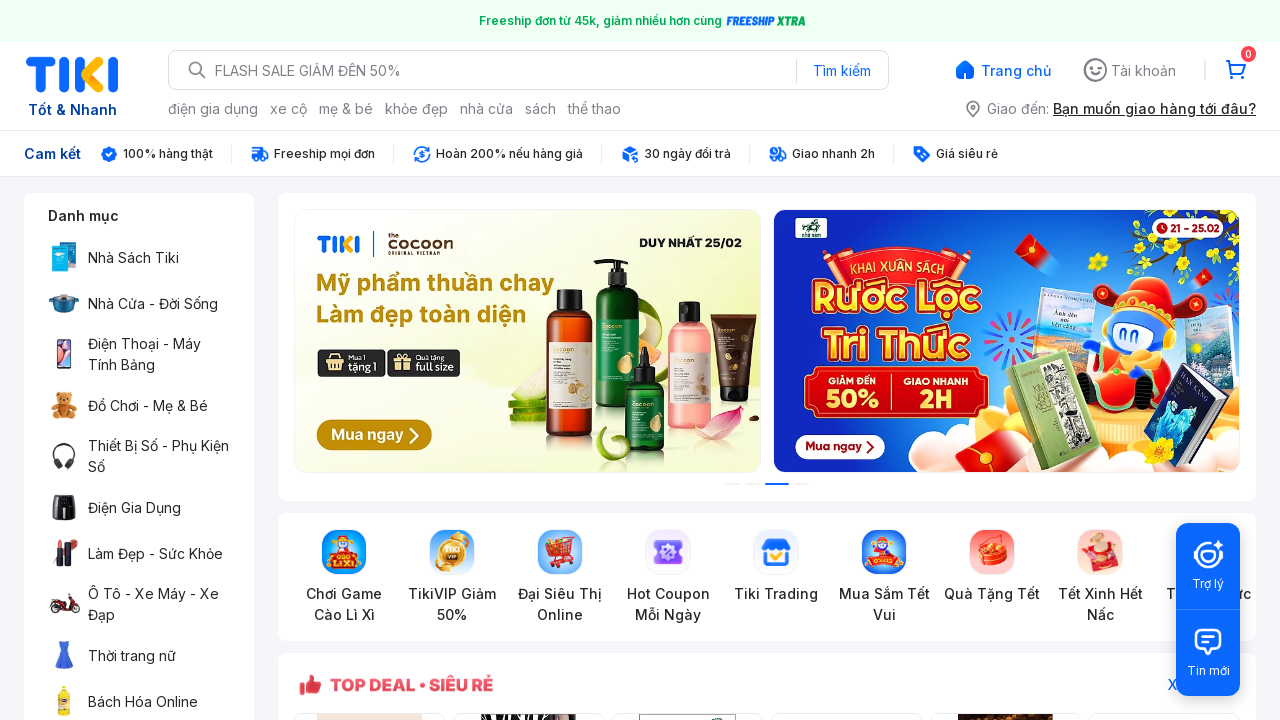

Clicked account container to open login popup at (1130, 70) on div[data-view-id='header_header_account_container']
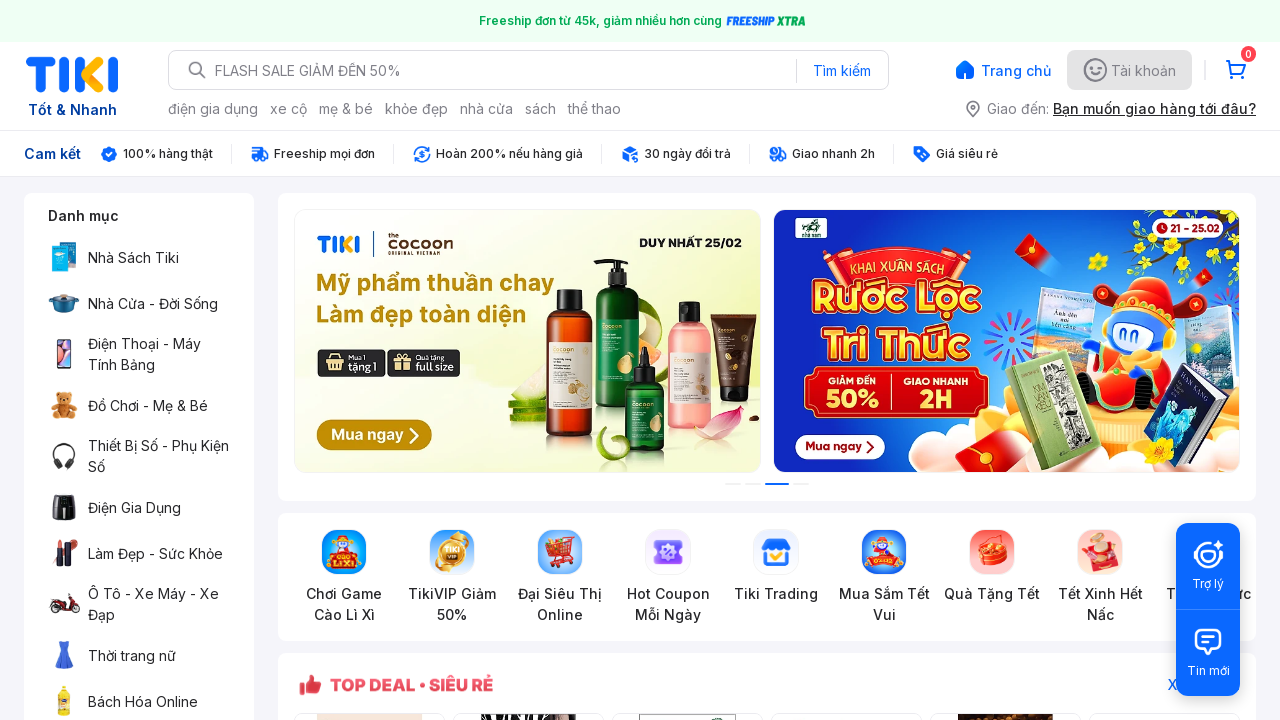

Waited 3000ms for login popup to load
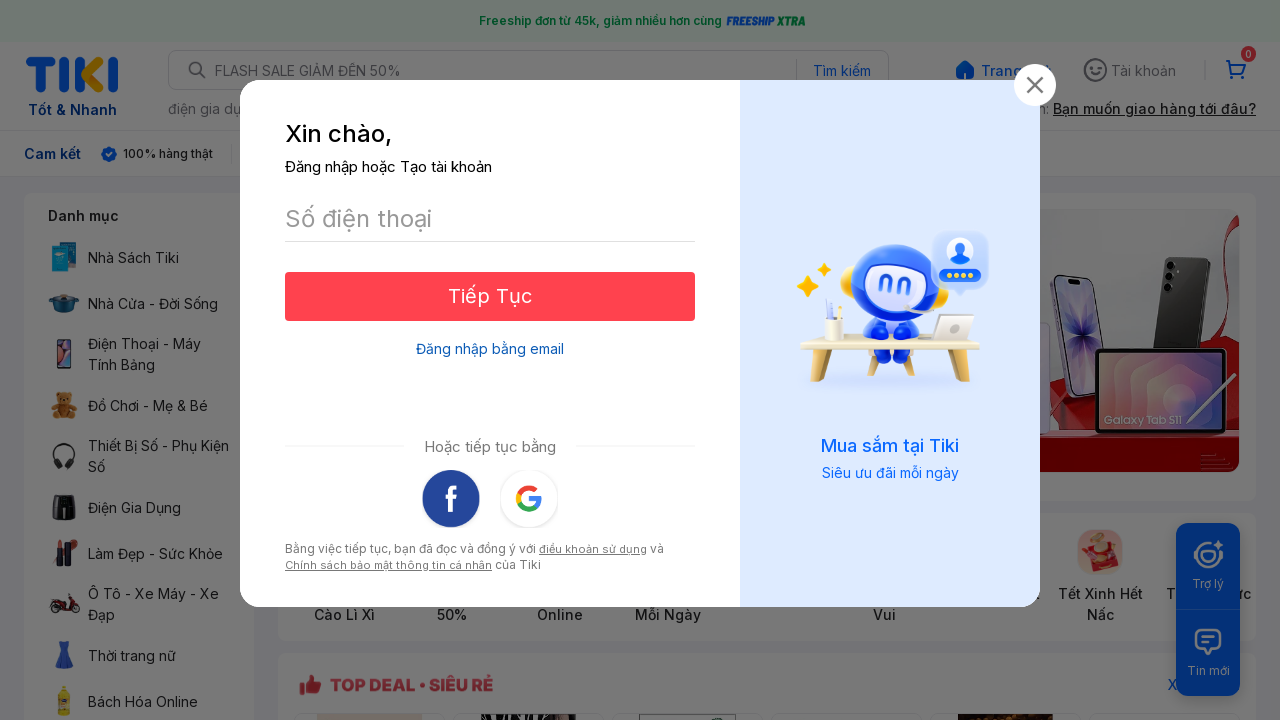

Login popup modal became visible
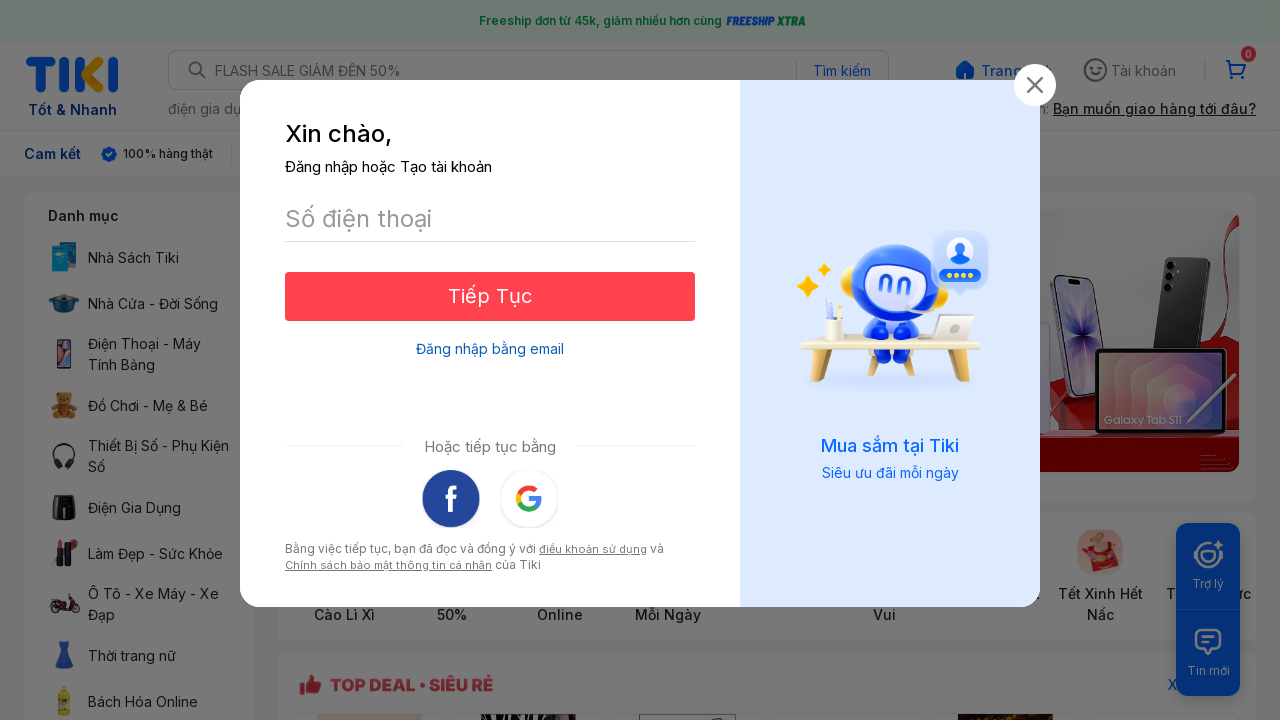

Clicked 'Login with email' option at (490, 349) on p.login-with-email
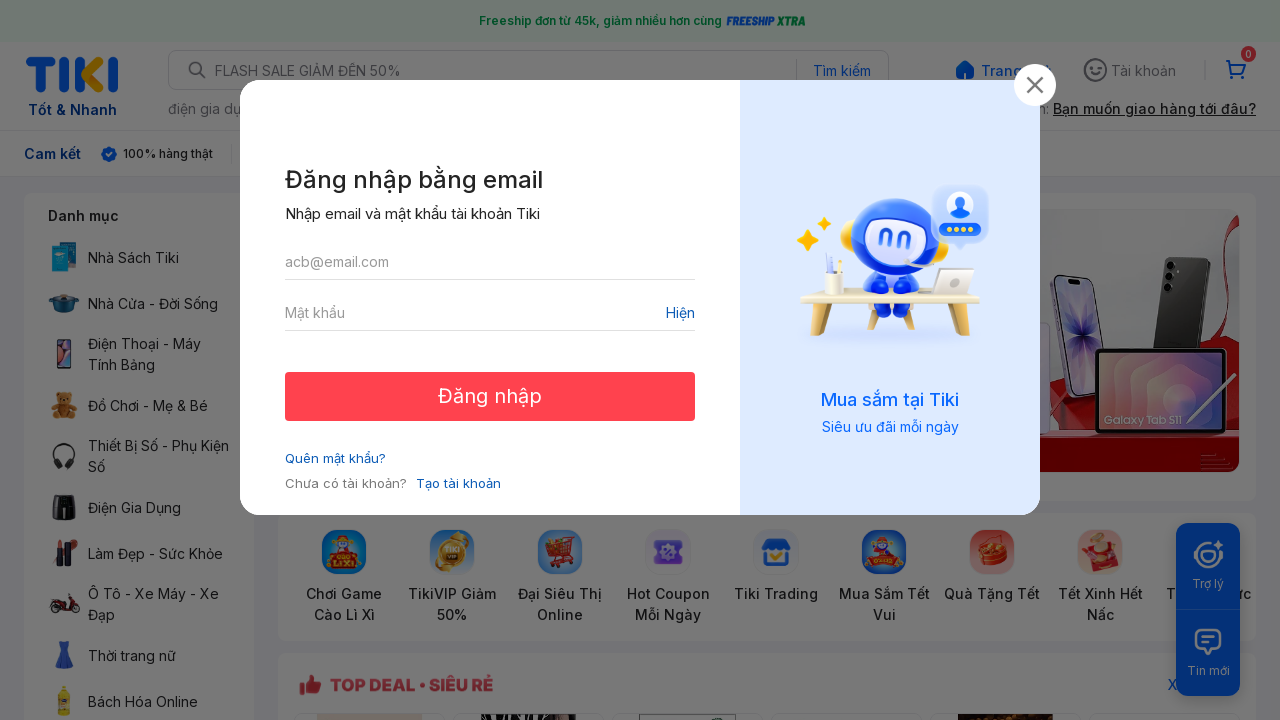

Waited 3000ms for email login form to load
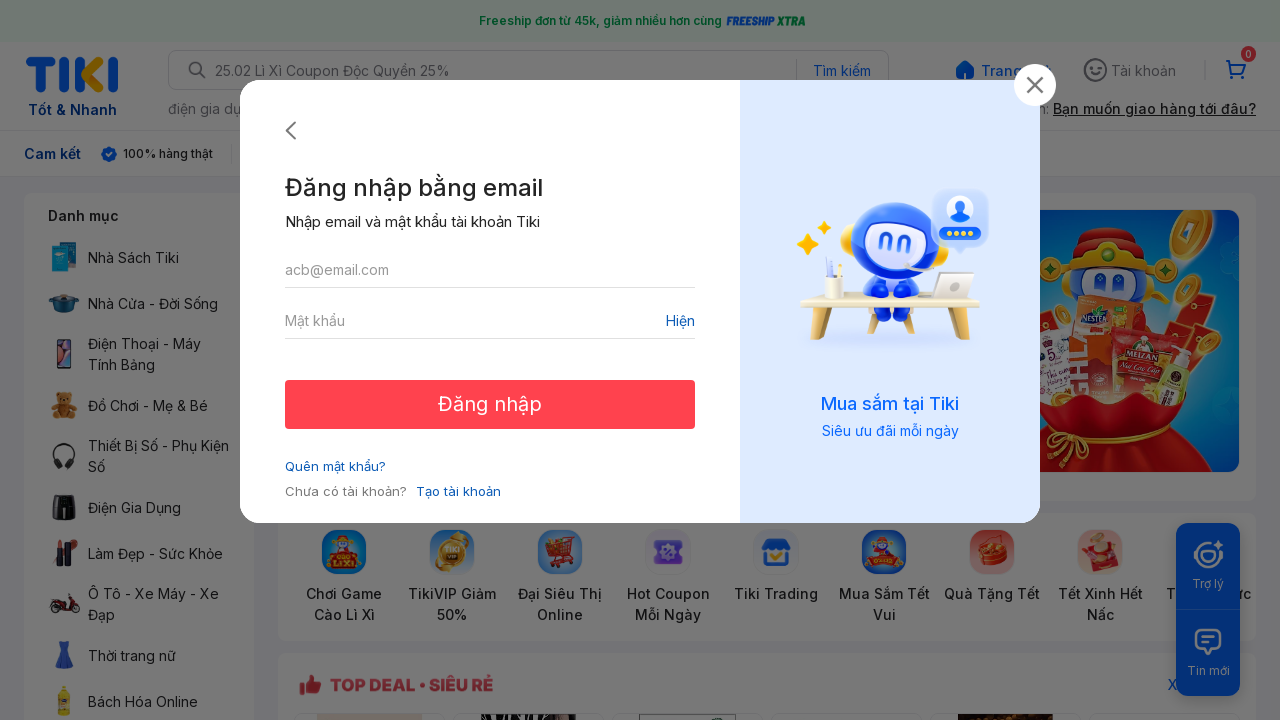

Clicked login button without filling required fields to trigger validation error at (490, 404) on button:has-text('Đăng nhập')
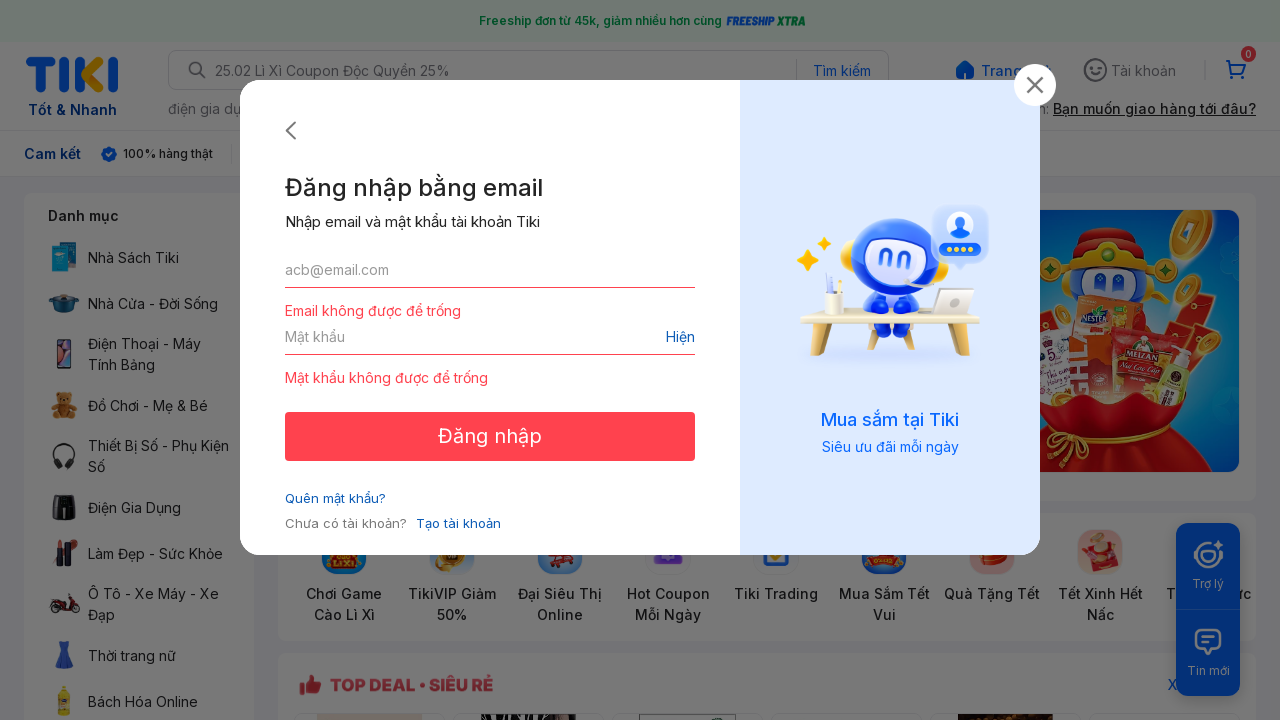

Waited 500ms for validation error to display
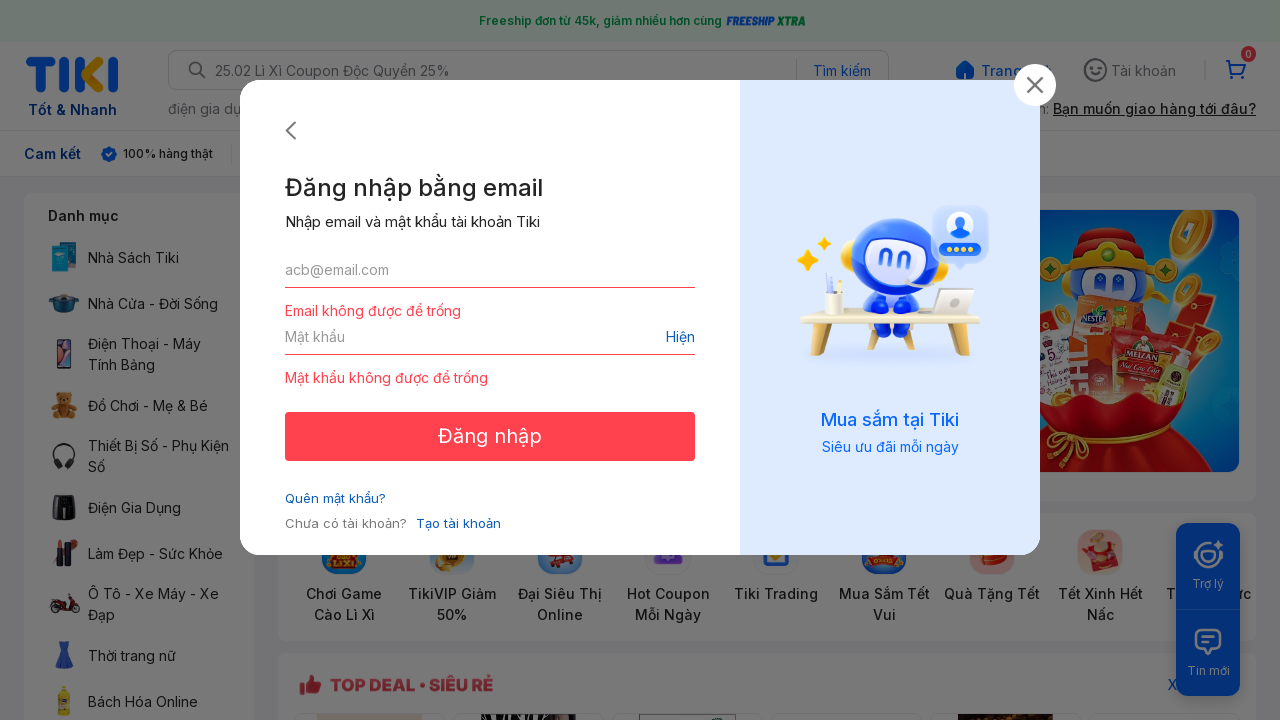

Clicked close button to close login popup at (1035, 85) on img.close-img
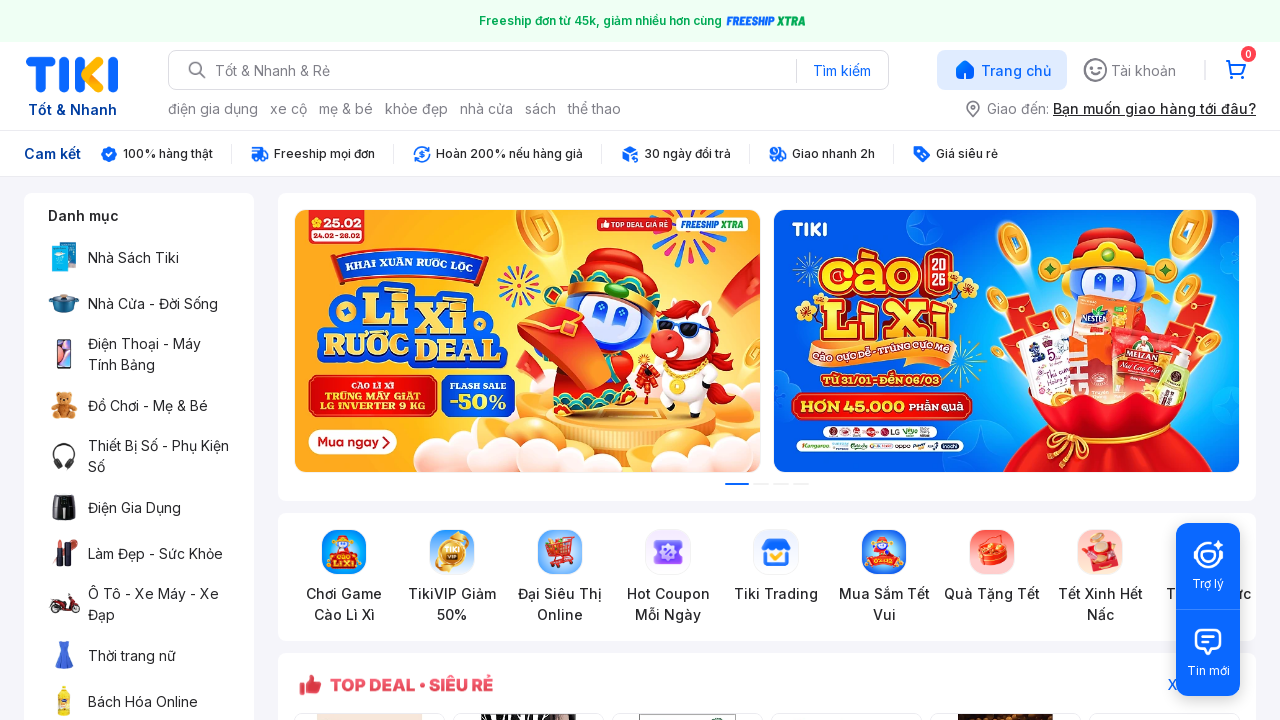

Waited 500ms for popup to close
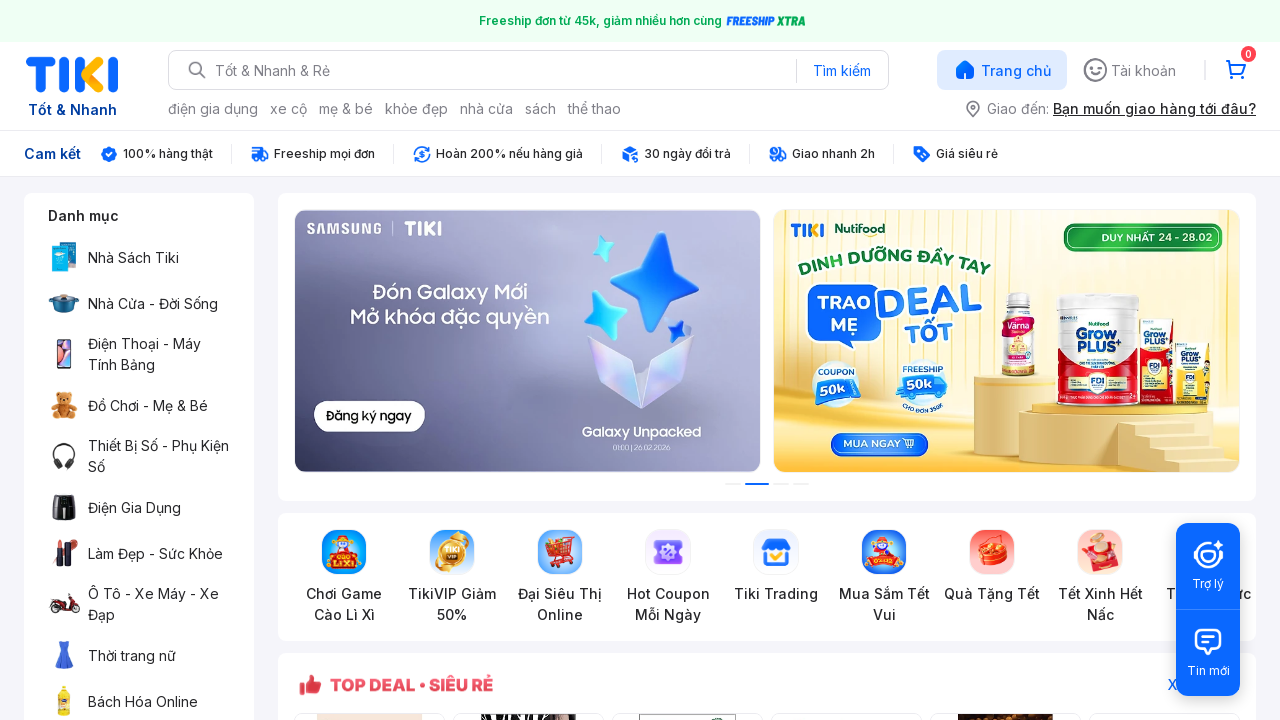

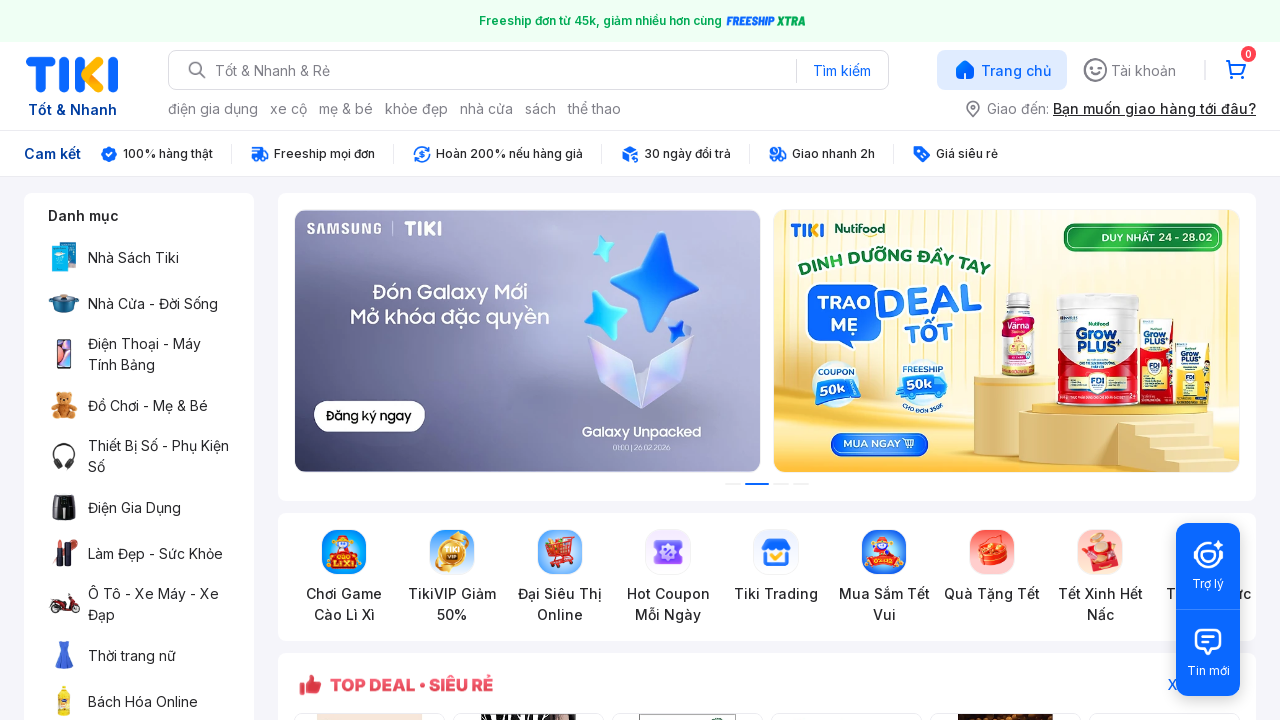